Tests checkbox validation and verification on LeafGround practice site by navigating to the checkbox page, checking element states (selected, displayed, enabled), and clicking on a checkbox if not already selected.

Starting URL: https://leafground.com/dashboard.xhtml

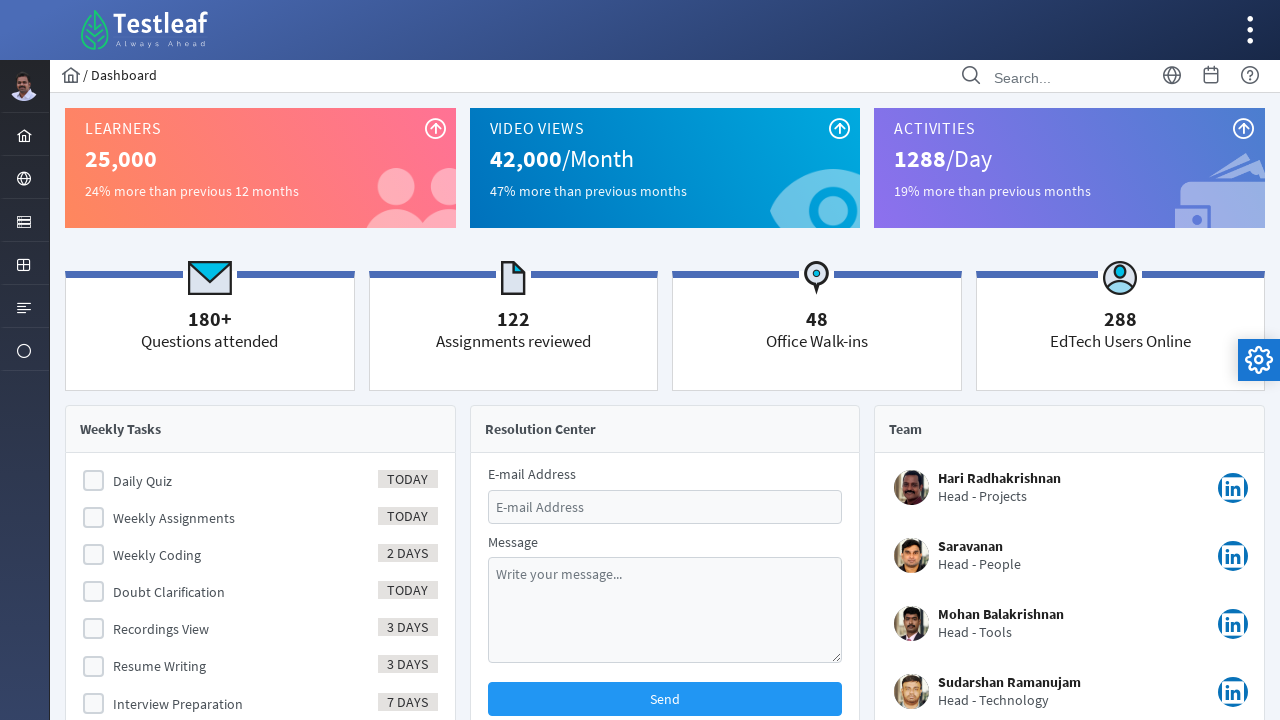

Clicked on menu item at (24, 220) on xpath=//*[@id='menuform:j_idt40']
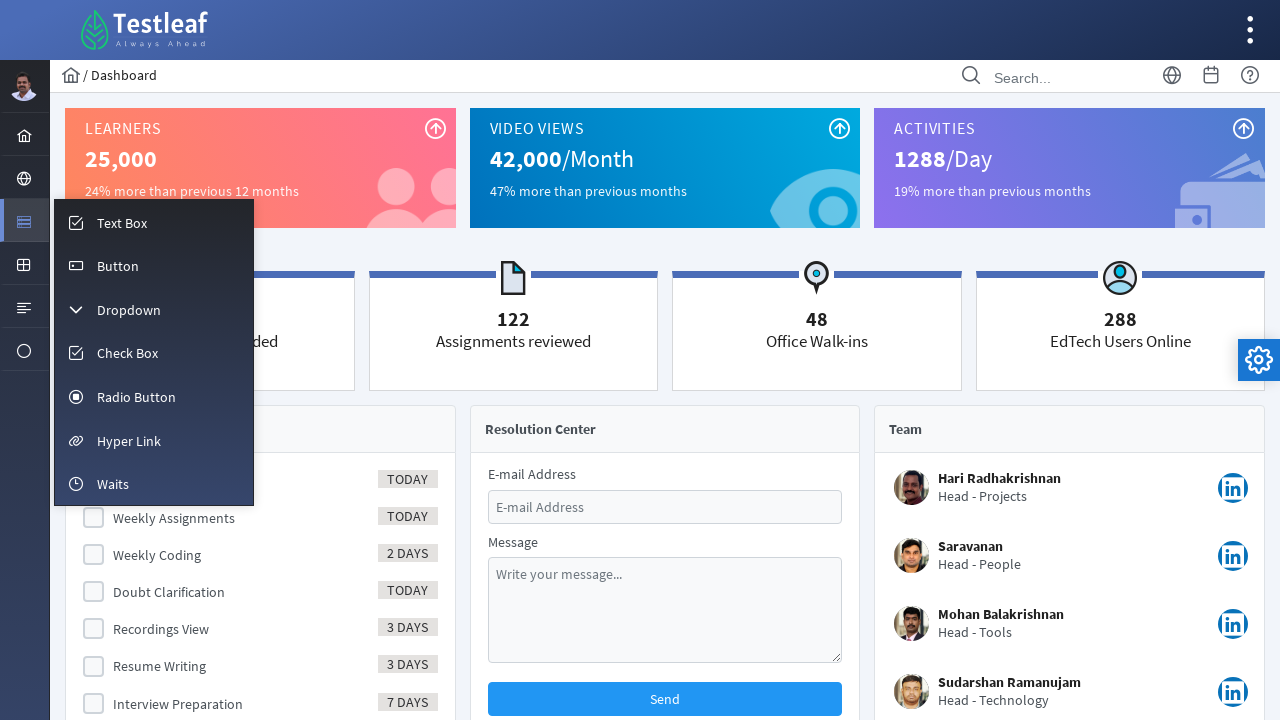

Clicked on 'Check Box' link to navigate to checkbox page at (154, 353) on xpath=//*[text()='Check Box']//parent::a
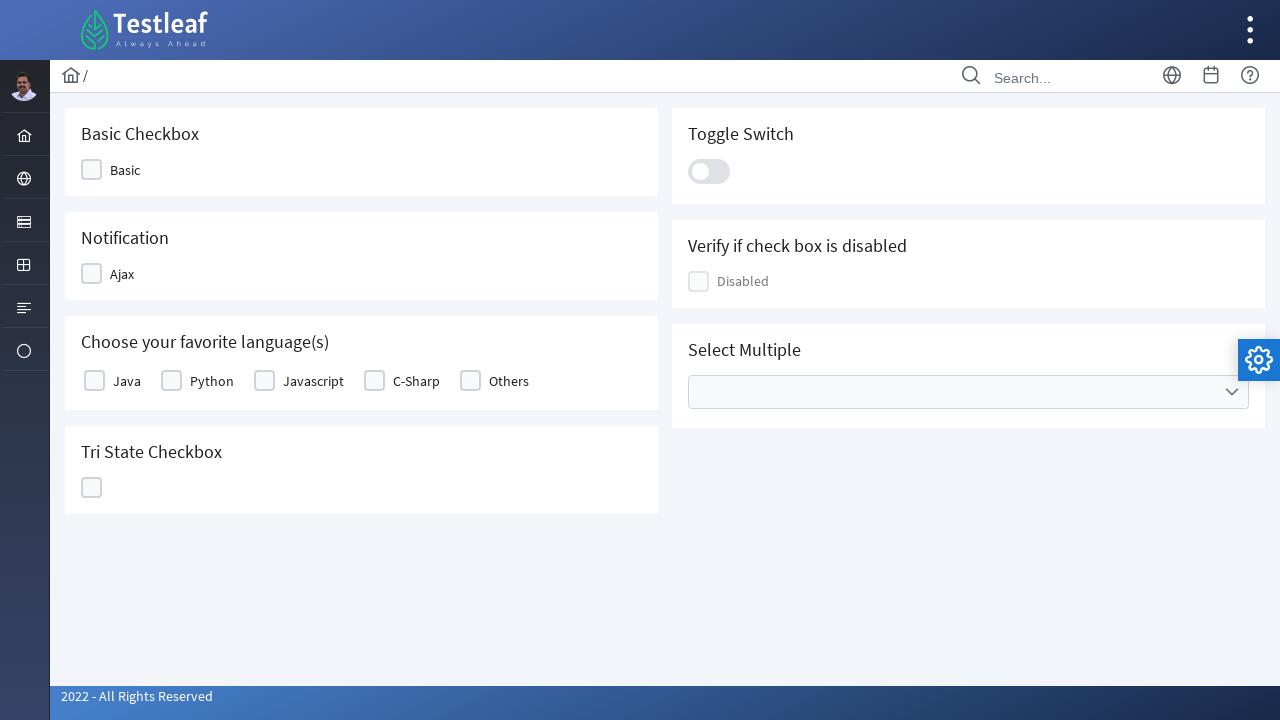

Checkbox elements loaded on the page
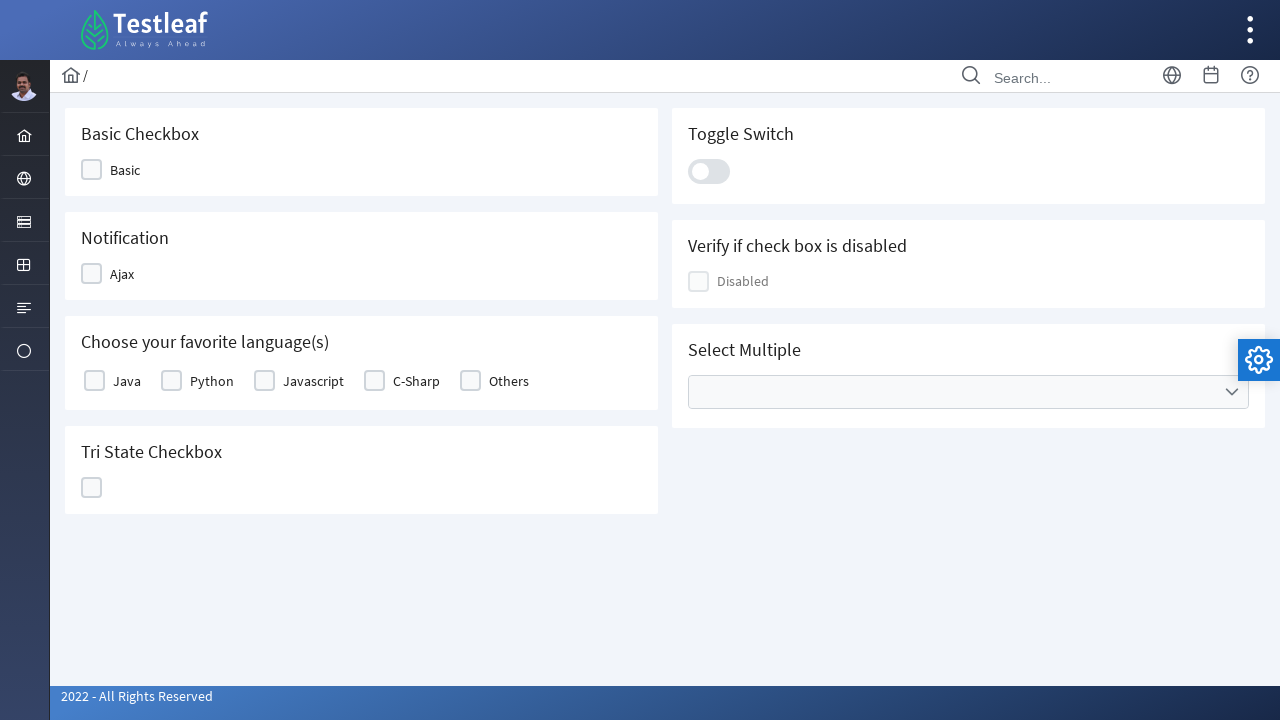

Checkbox element is visible and ready for interaction
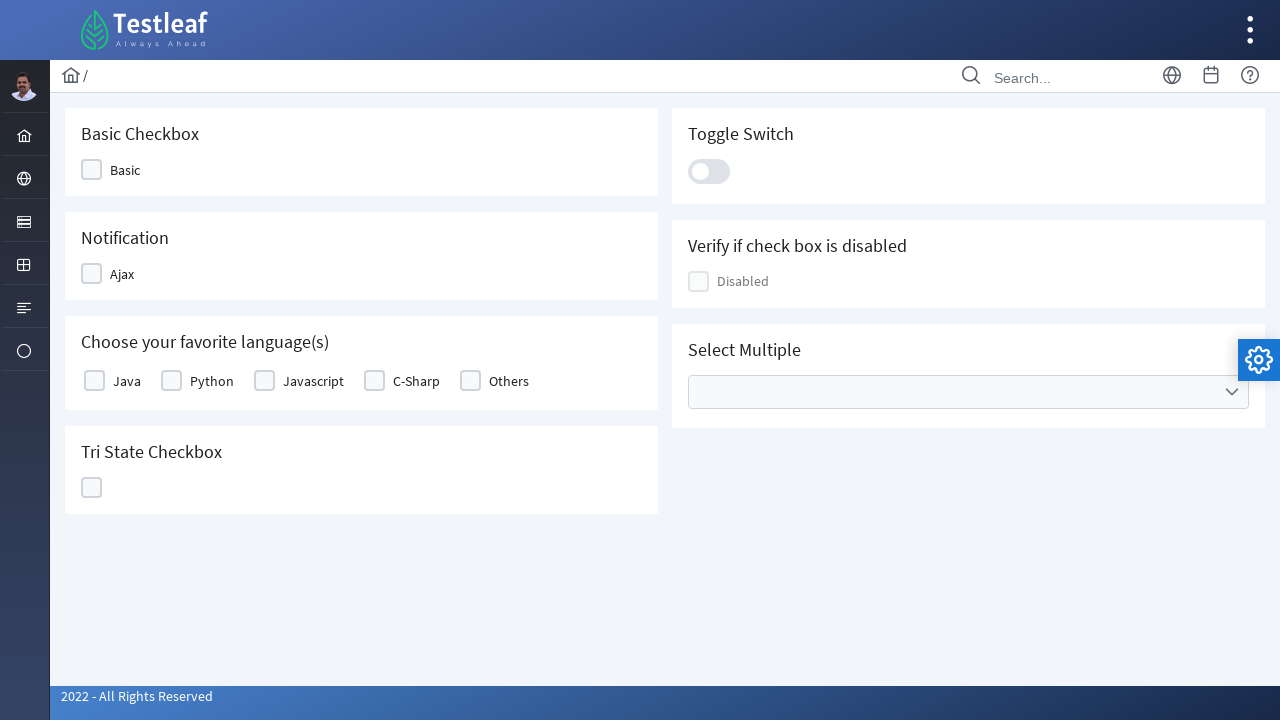

Clicked on the checkbox to select it at (92, 170) on xpath=//*[@id='j_idt87:j_idt89']//*[contains(@class,'ui-chkbox-box')]
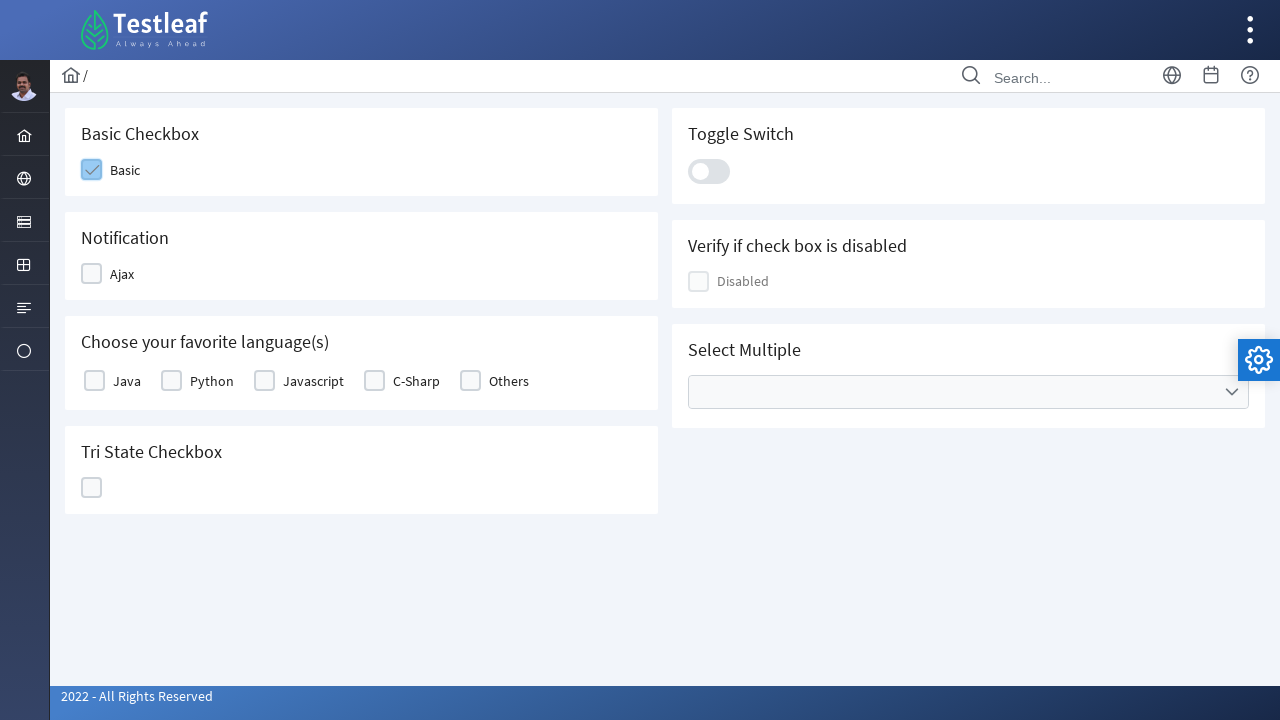

Waited for checkbox state change to complete
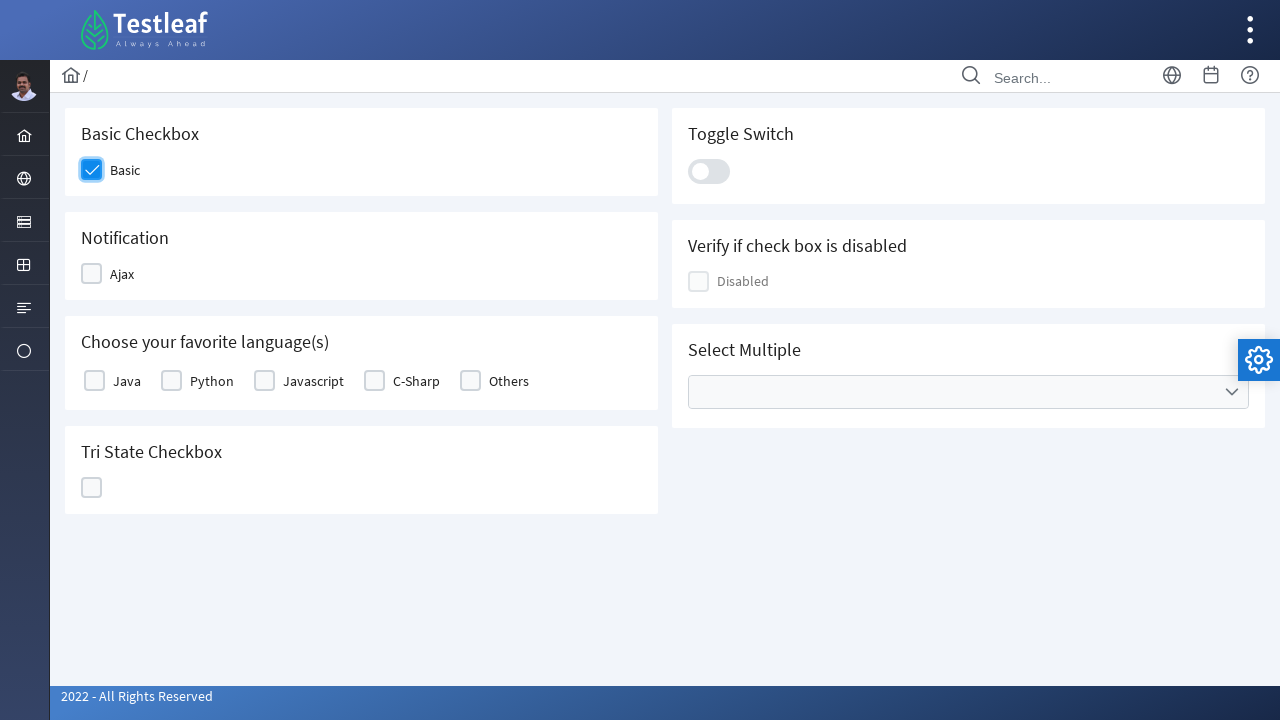

Verified disabled checkbox element is visible
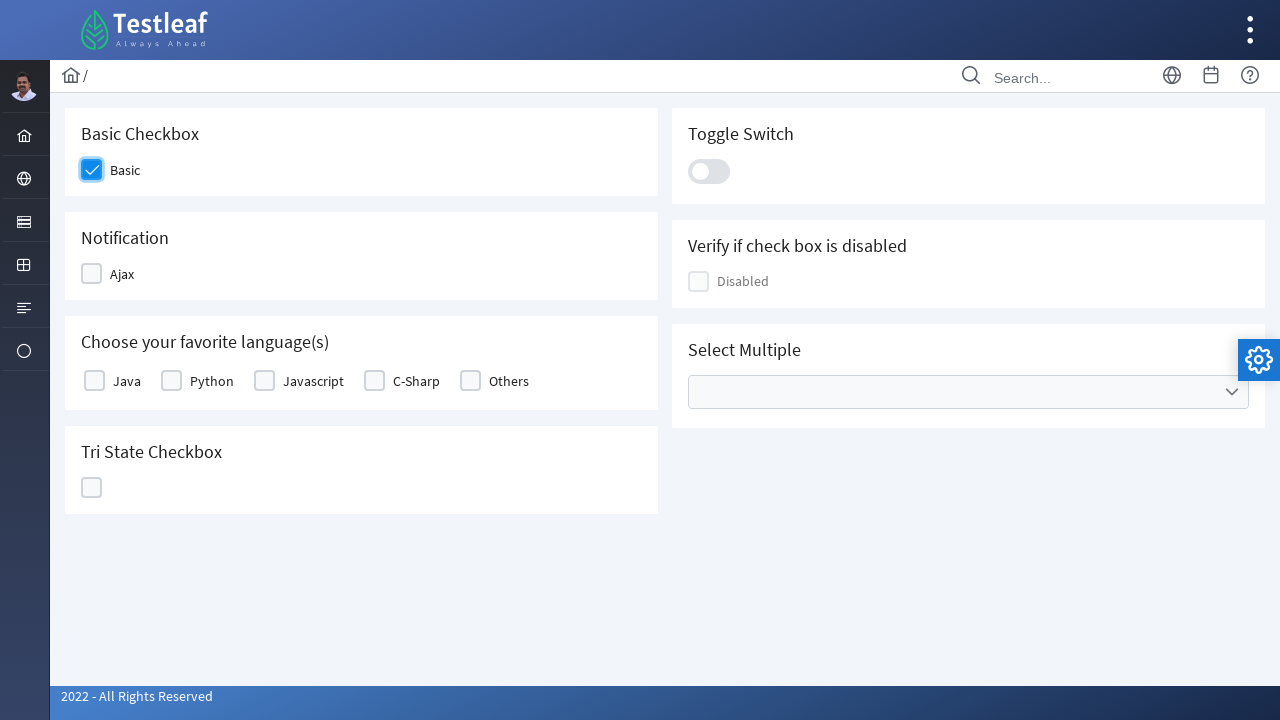

Retrieved text value from span element next to disabled checkbox
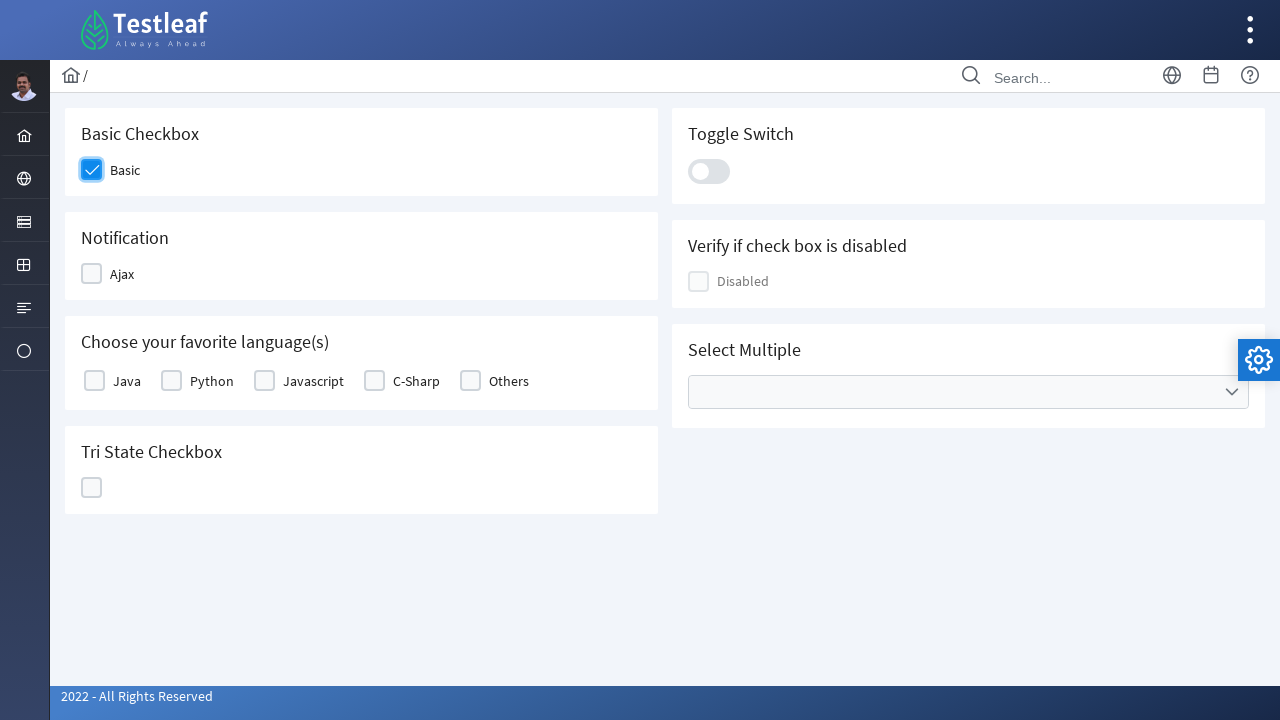

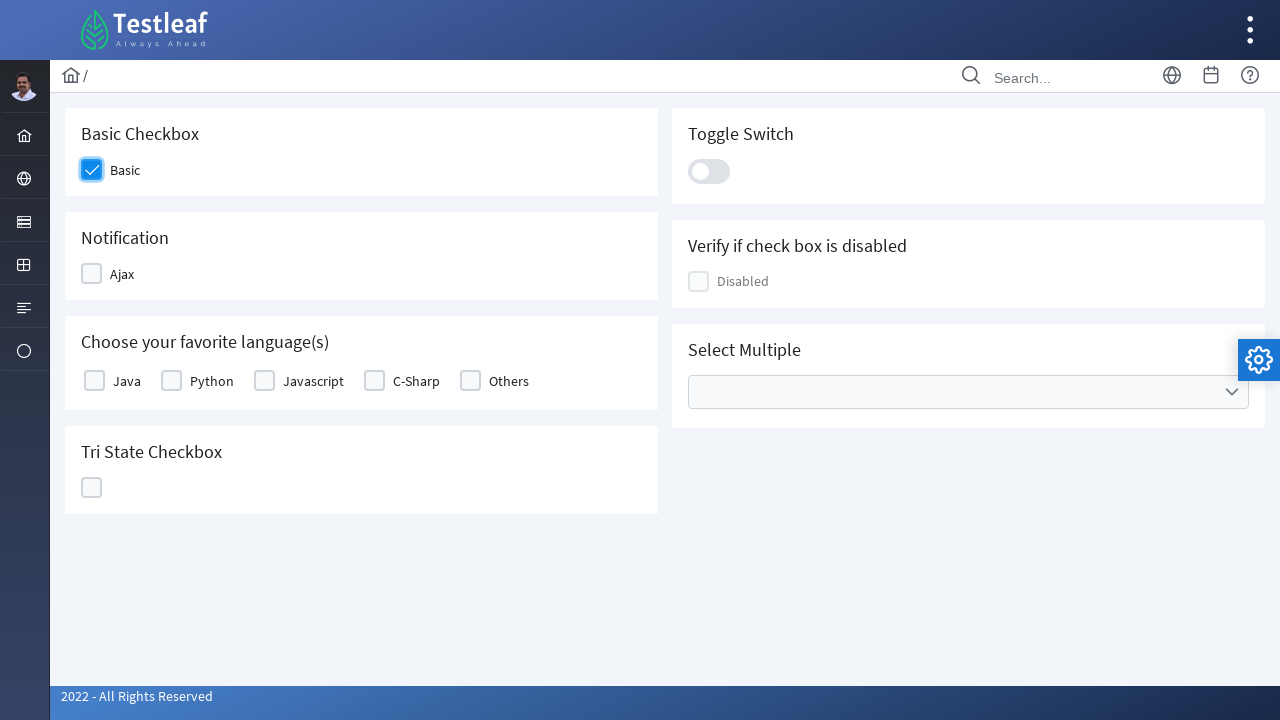